Navigates to Wise Quarter homepage and verifies that the page title contains "Wise Quarter"

Starting URL: https://www.wisequarter.com

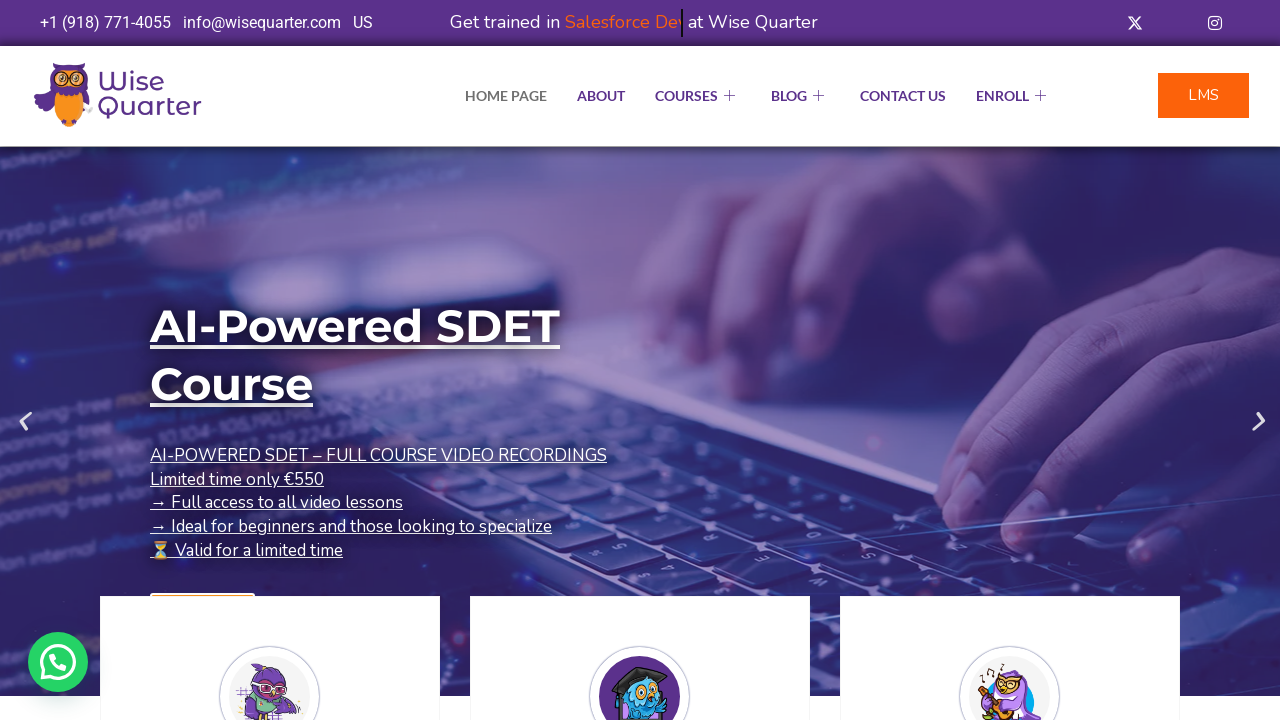

Waited for page DOM to load
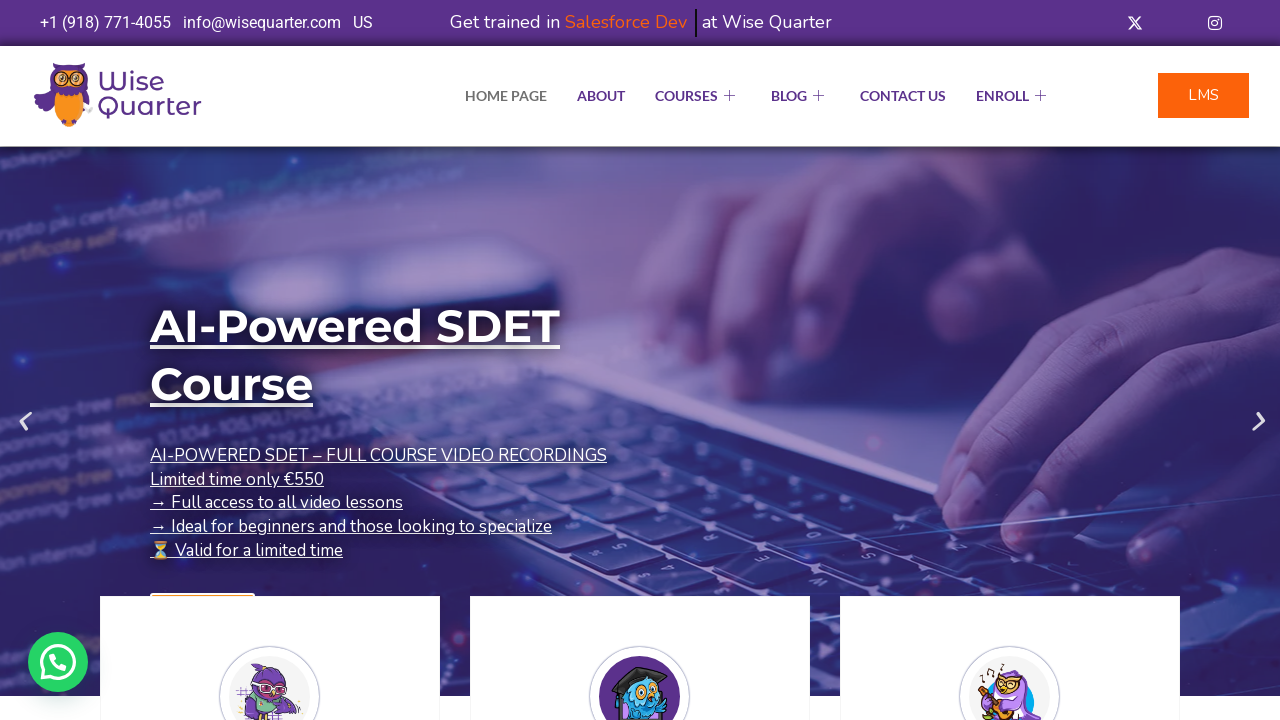

Verified page title contains 'Wise Quarter'
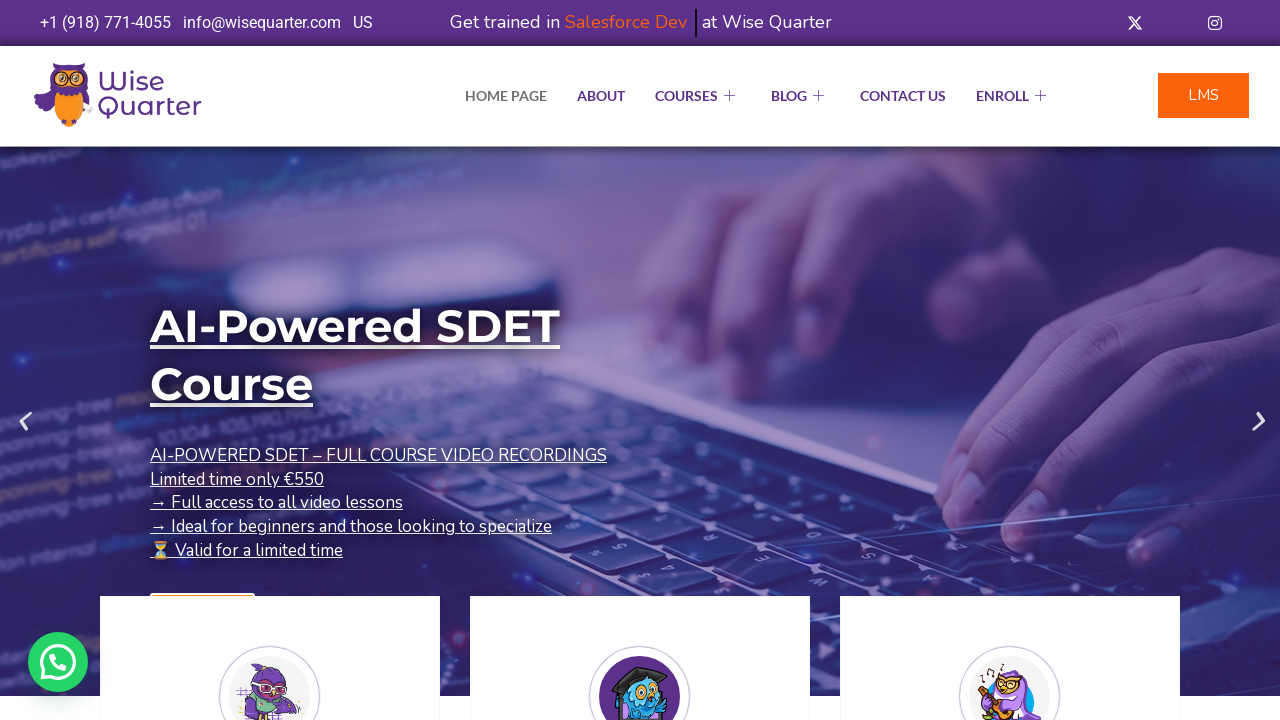

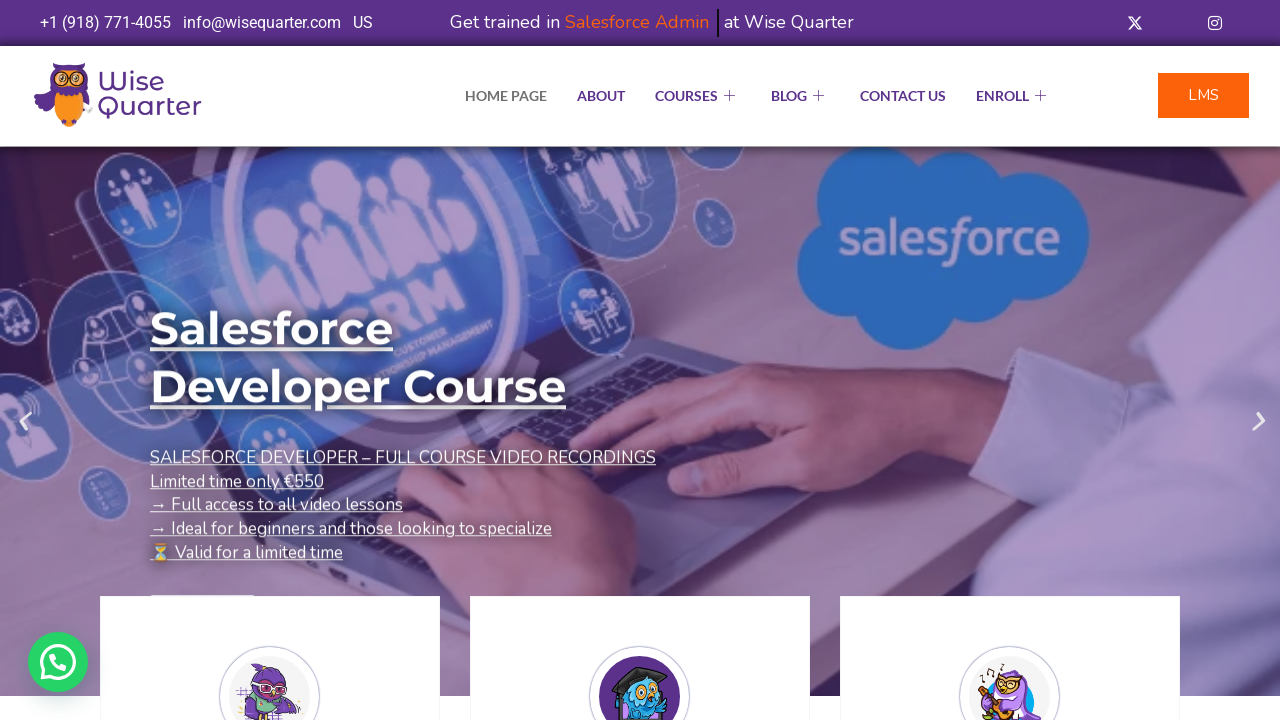